Tests file download functionality by clicking a download button and saving the file

Starting URL: http://demo.automationtesting.in/FileDownload.html

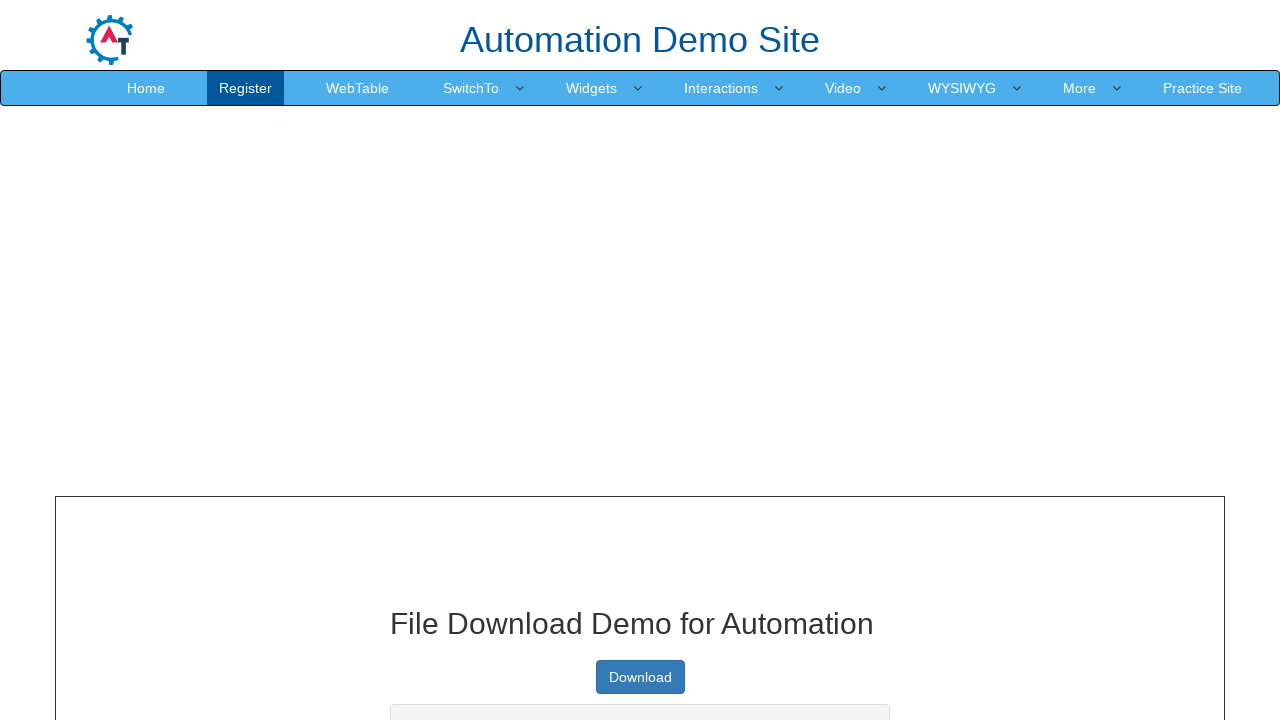

Clicked download button and initiated file download at (640, 677) on a.btn-primary
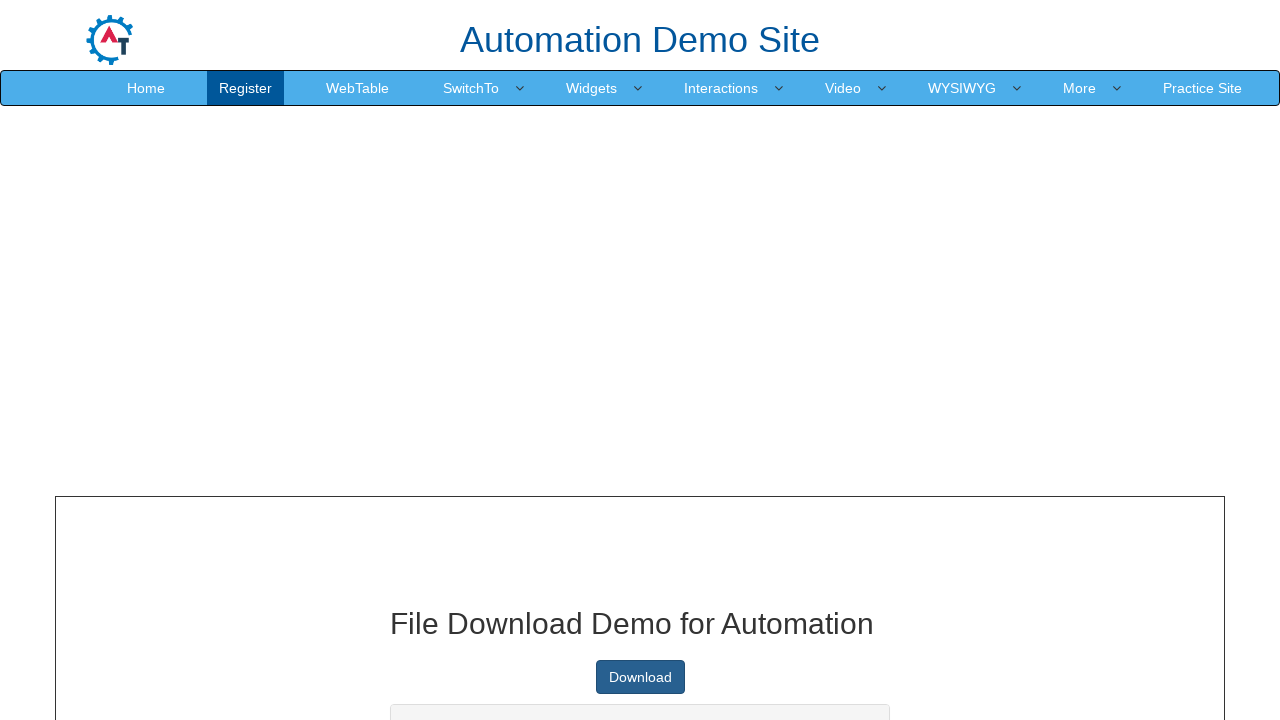

File download completed and download object retrieved
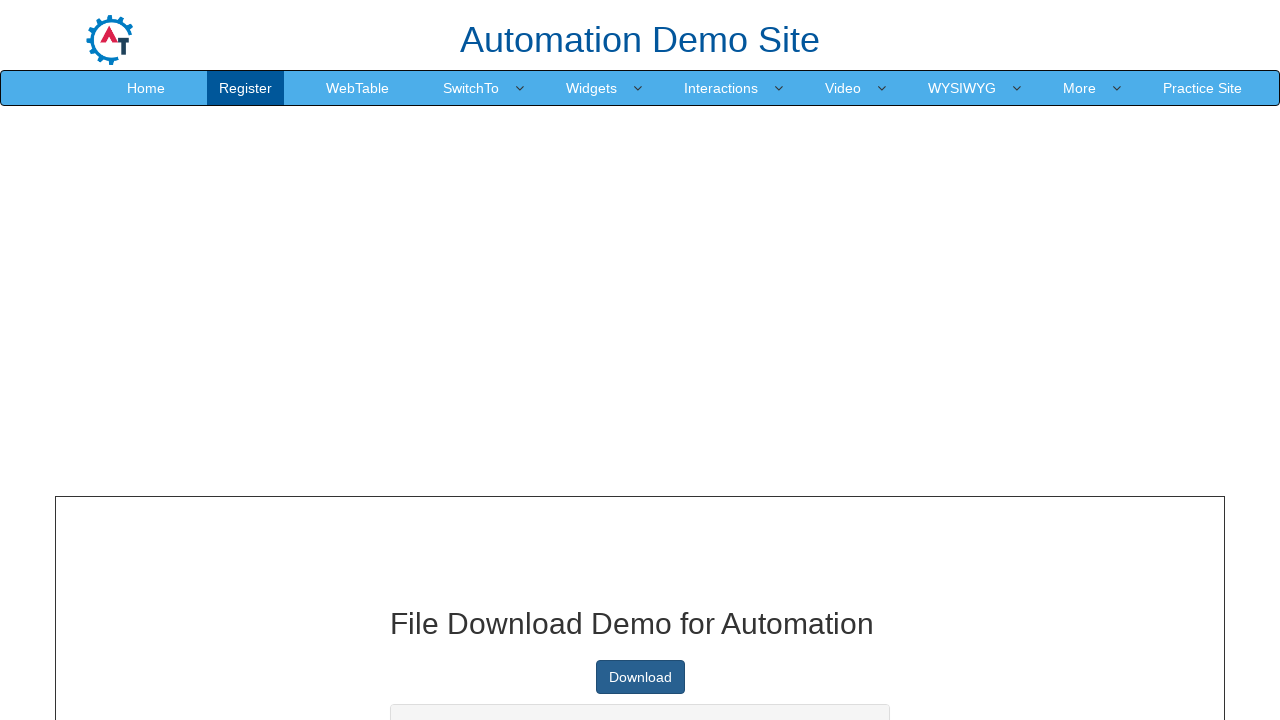

Retrieved and printed download URL
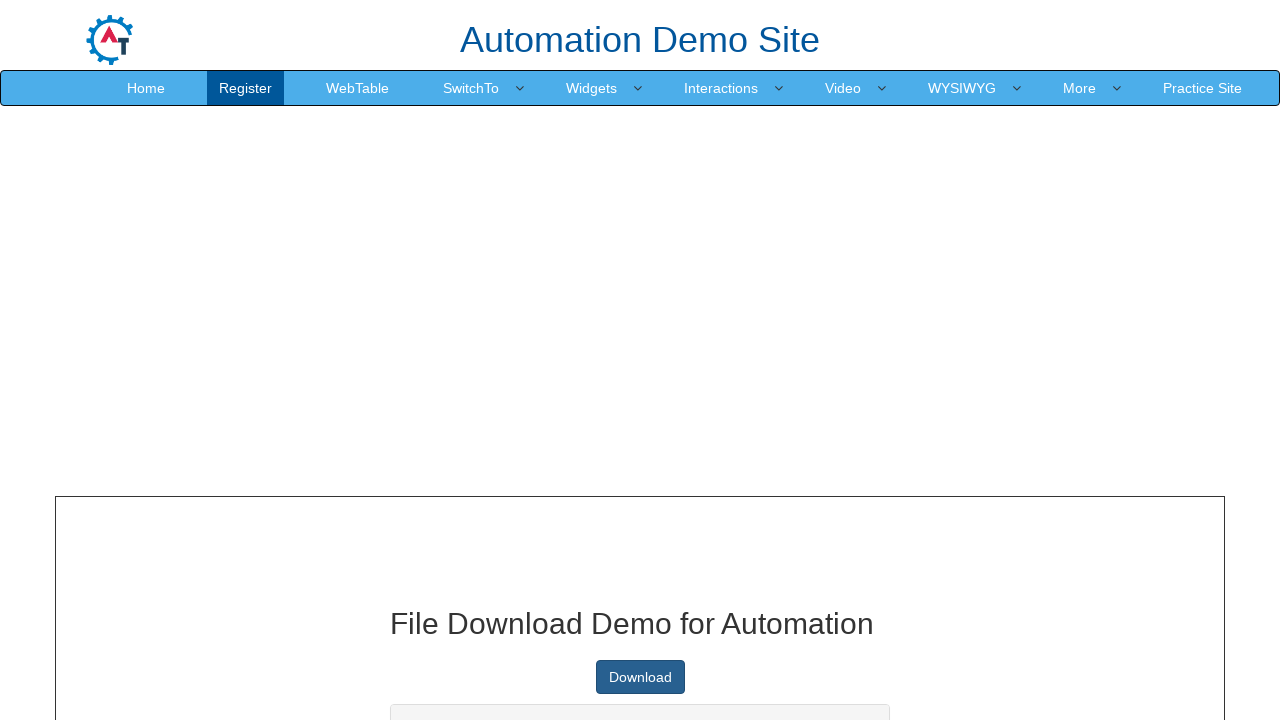

Retrieved and printed page title
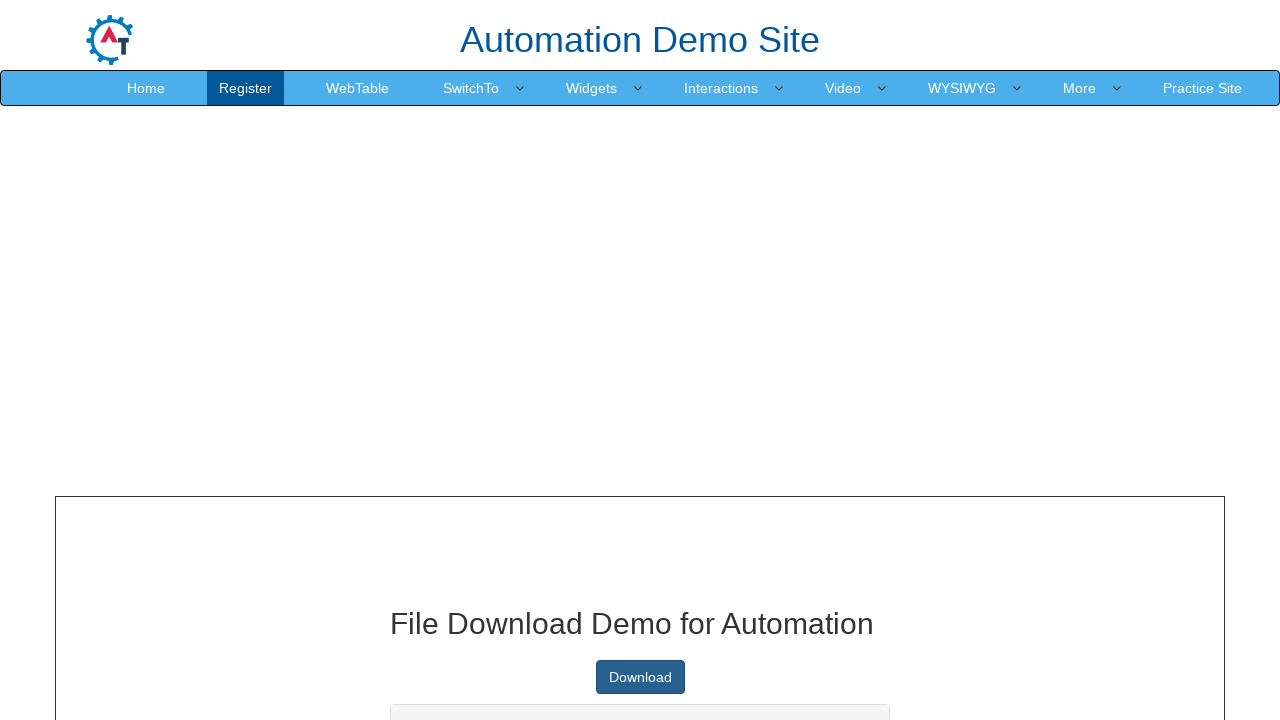

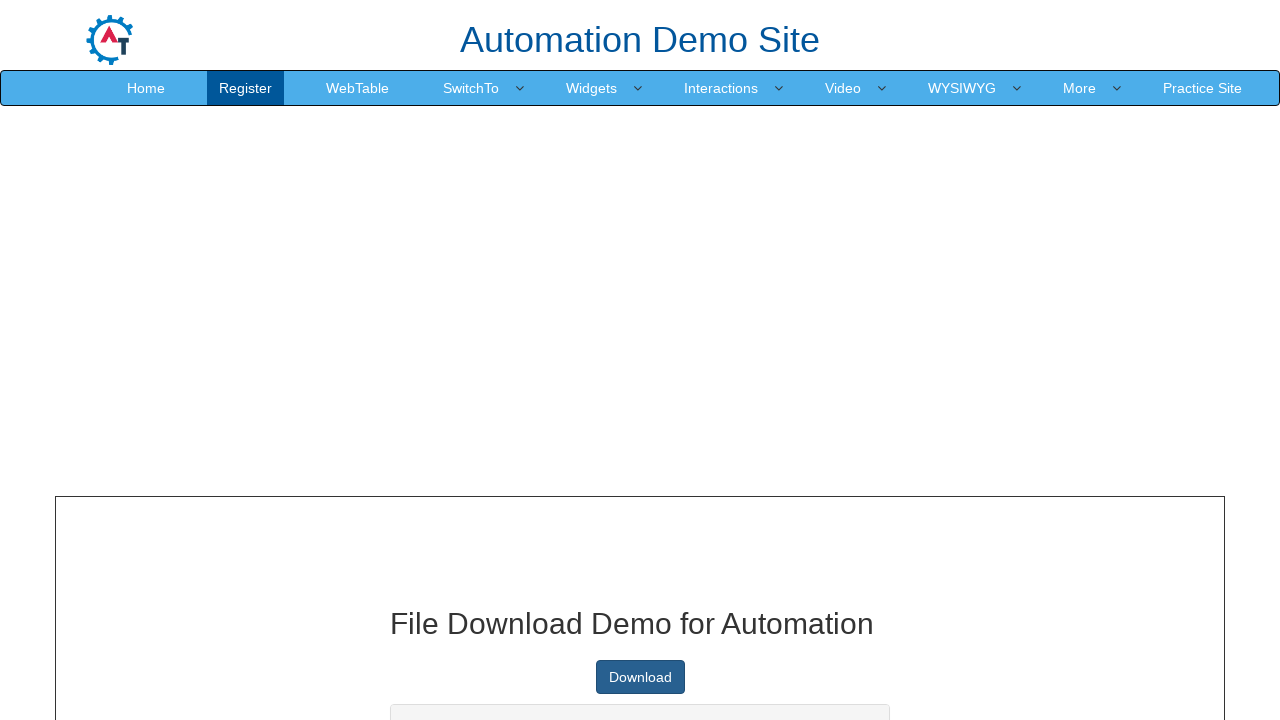